Navigates to a Unity3D facility operations page and clicks on a specific position within a canvas element

Starting URL: https://facility-operations.prd.it.unity3d.com/

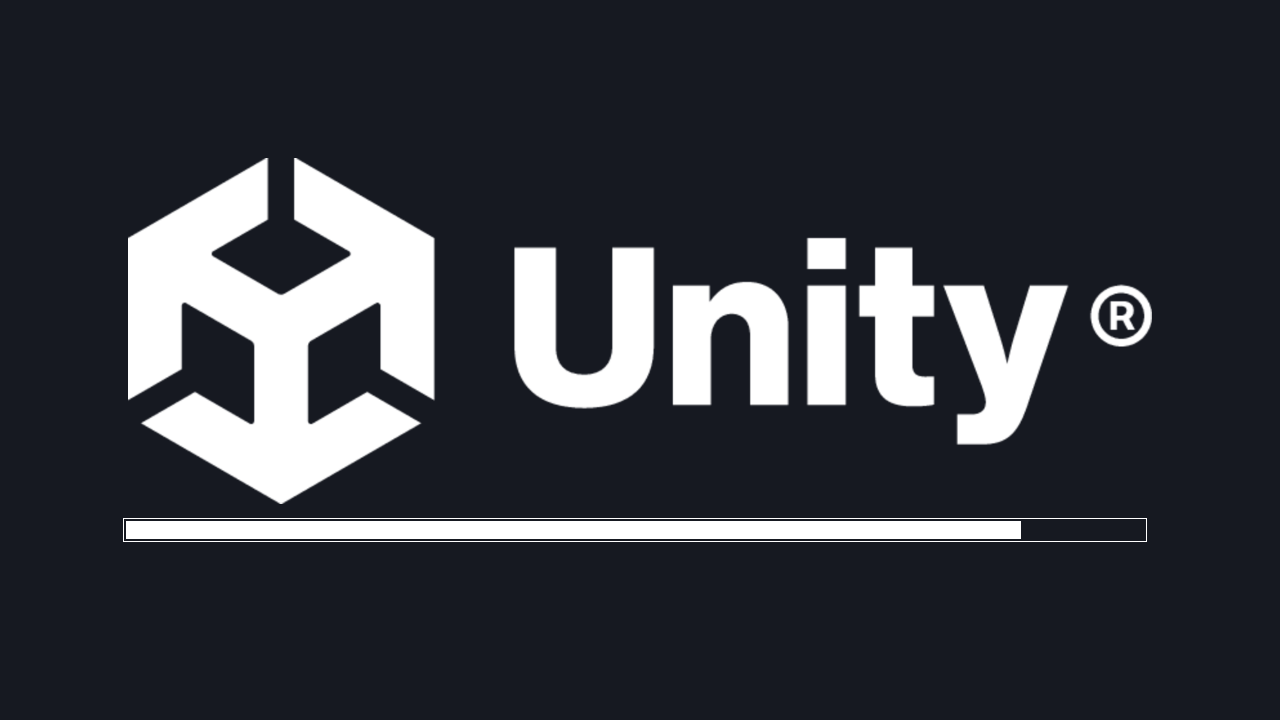

Waited for canvas element to be available
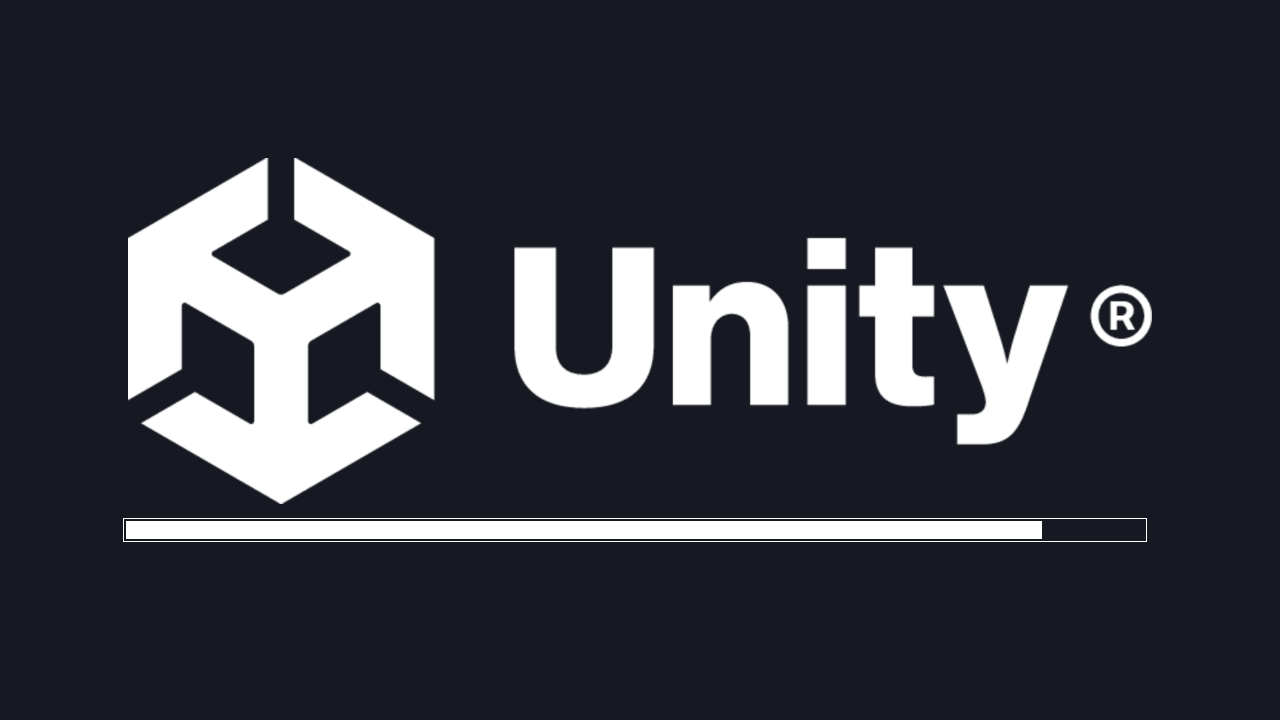

Located the canvas element
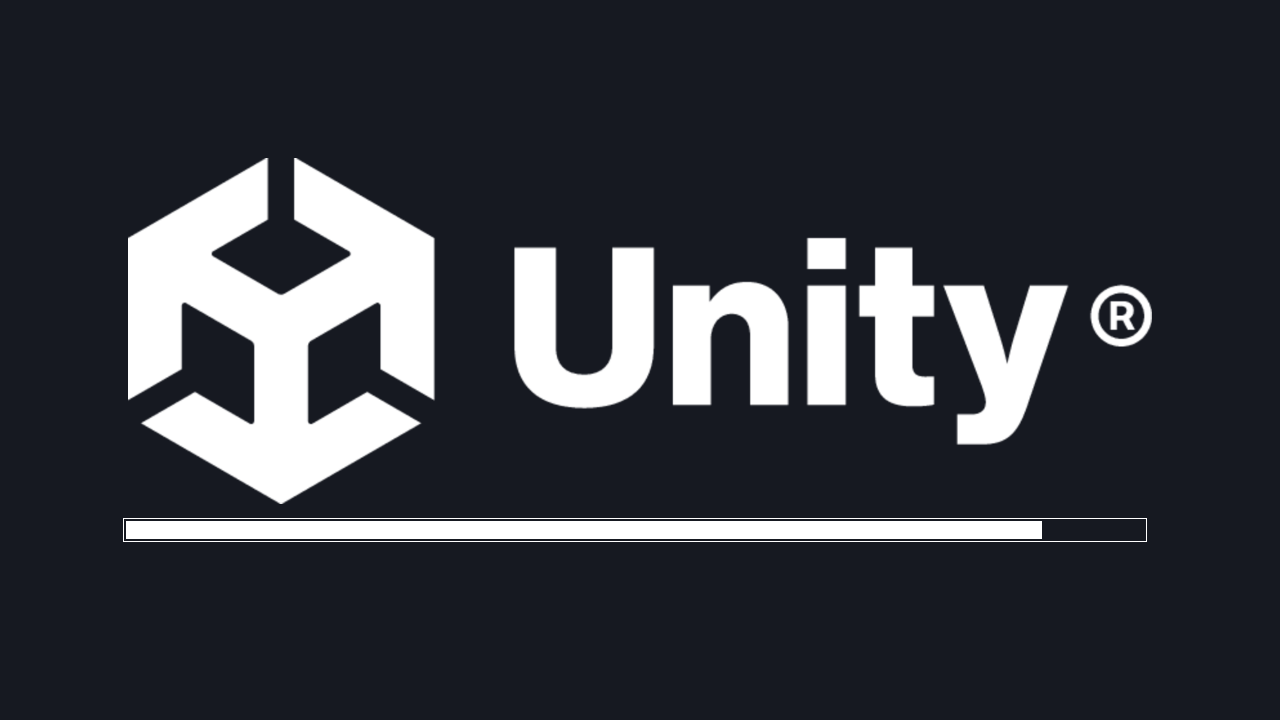

Clicked on canvas at position (728, 344) at (728, 344) on #unity-canvas
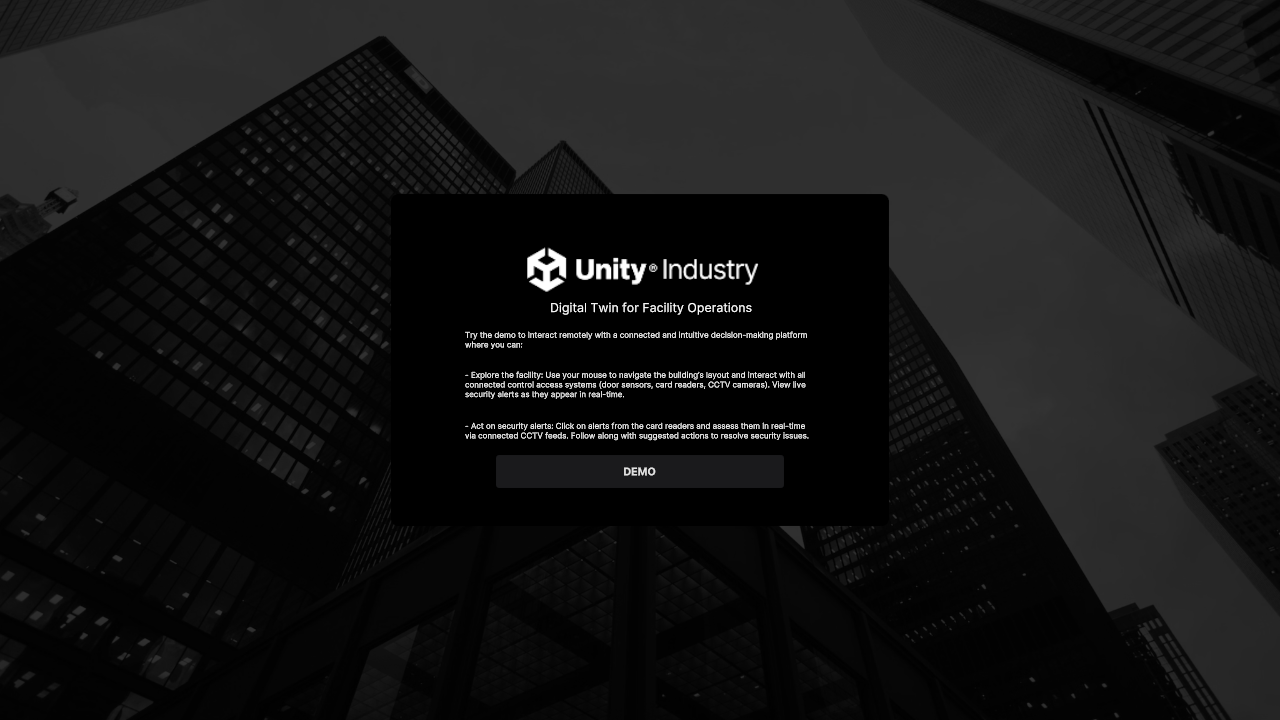

Waited 2 seconds for response after clicking canvas
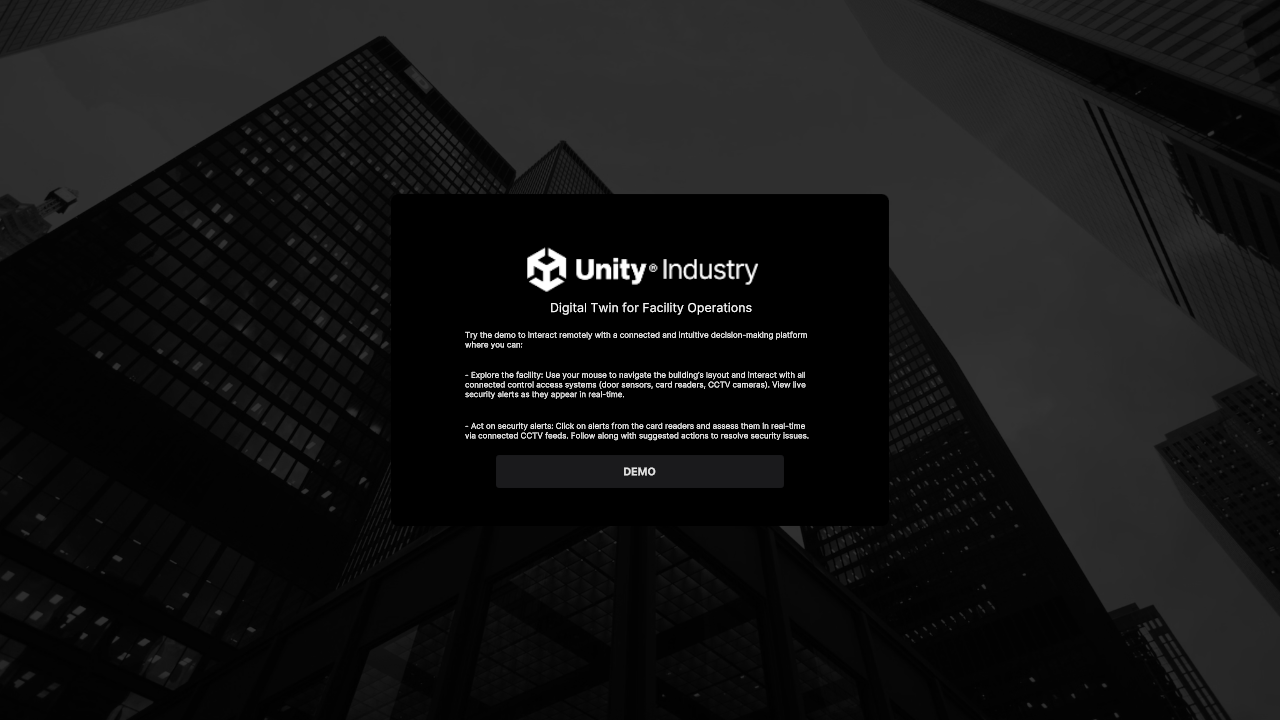

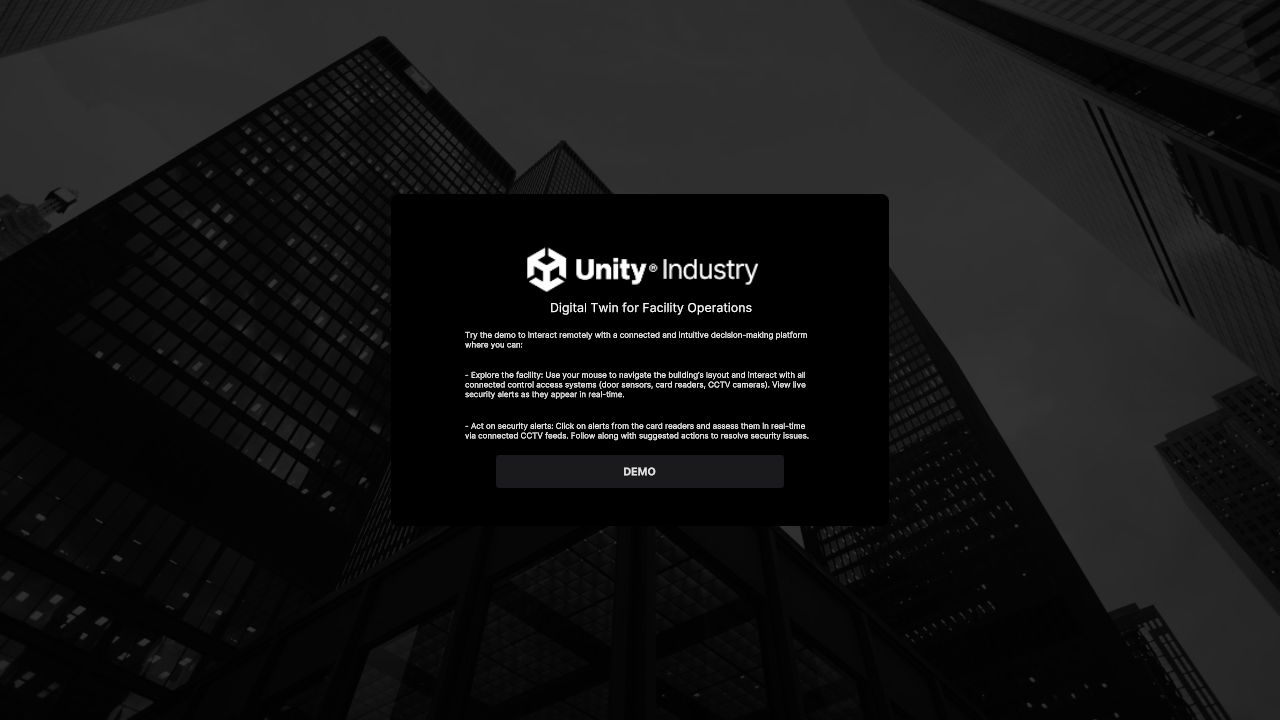